Tests that clicking filter links highlights the currently applied filter

Starting URL: https://demo.playwright.dev/todomvc

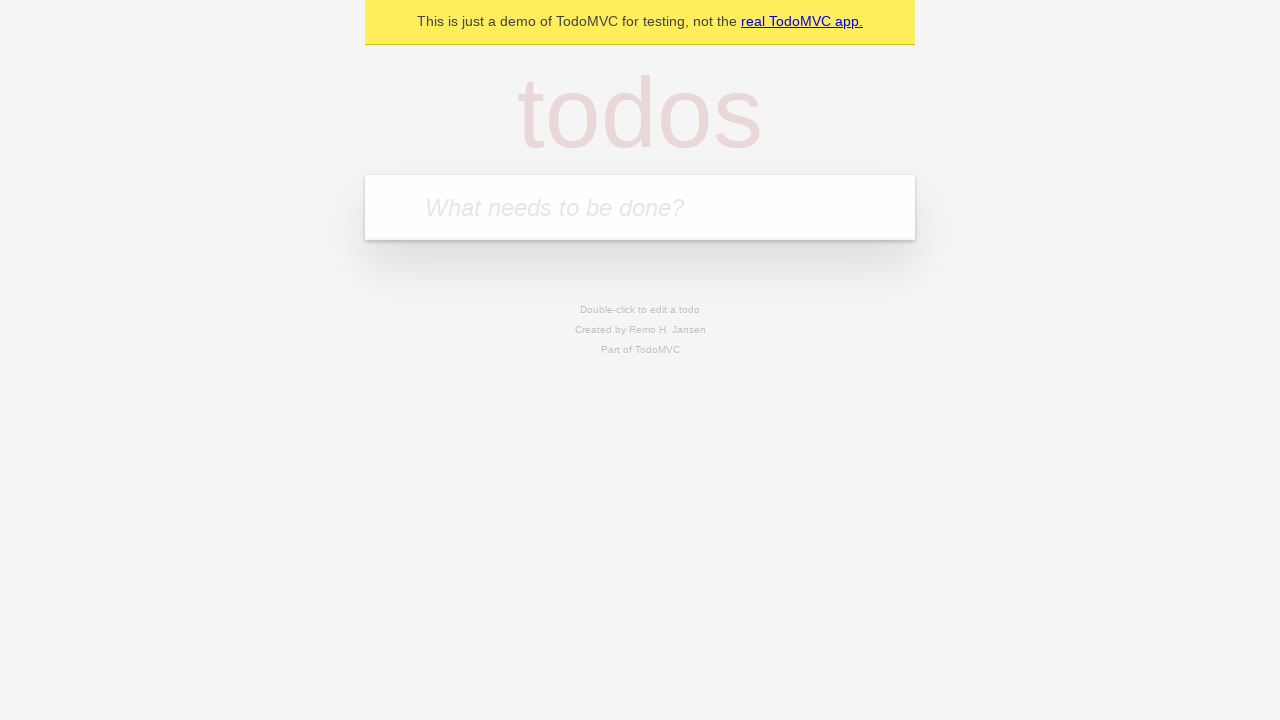

Filled todo input with 'buy some cheese' on internal:attr=[placeholder="What needs to be done?"i]
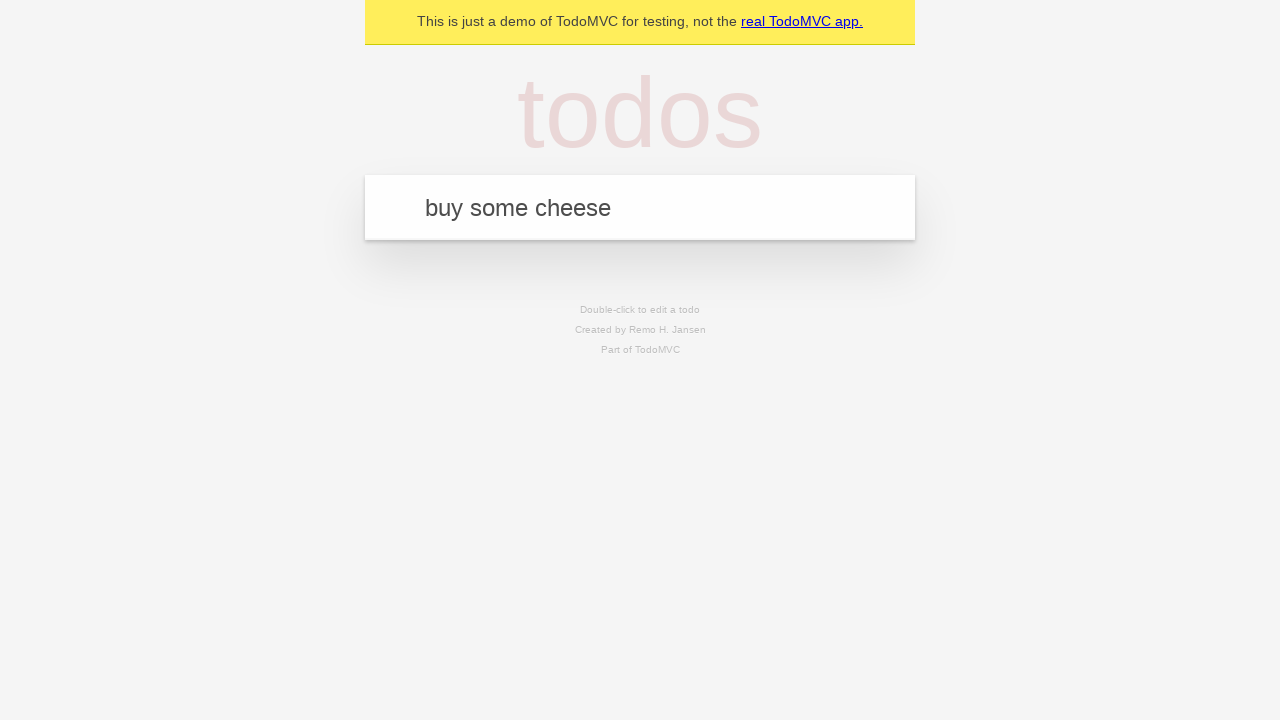

Pressed Enter to create first todo on internal:attr=[placeholder="What needs to be done?"i]
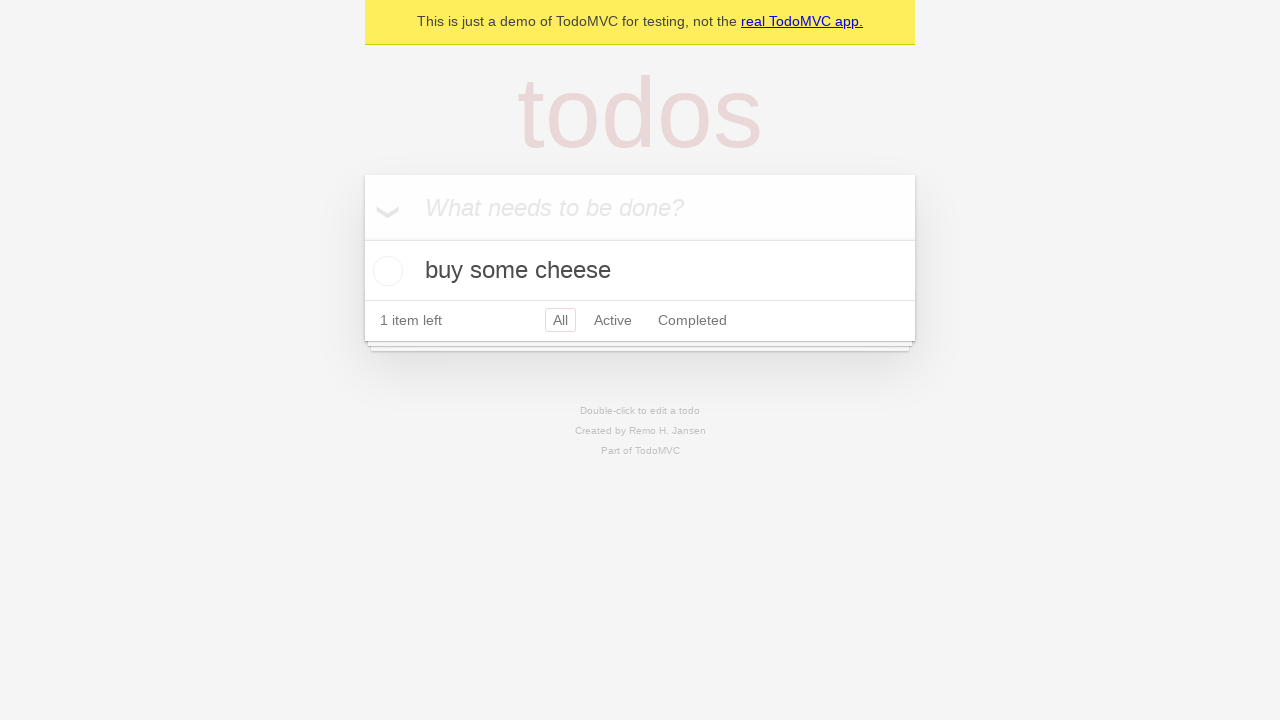

Filled todo input with 'feed the cat' on internal:attr=[placeholder="What needs to be done?"i]
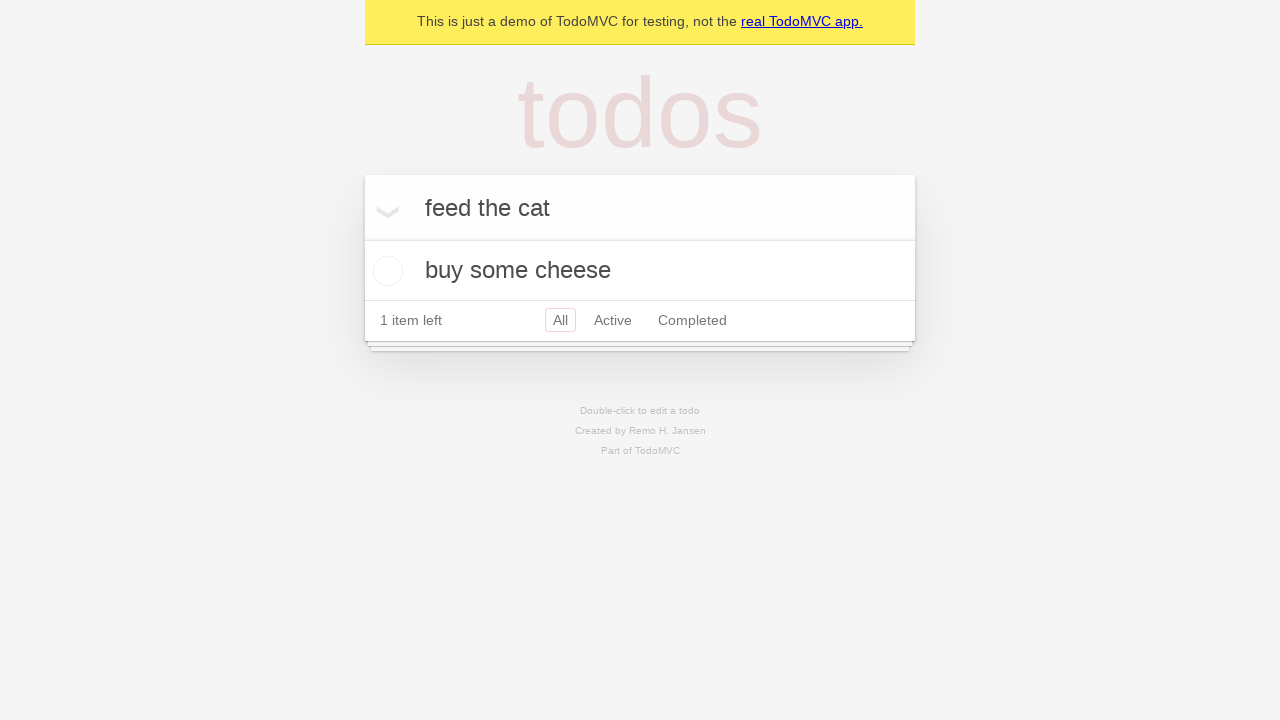

Pressed Enter to create second todo on internal:attr=[placeholder="What needs to be done?"i]
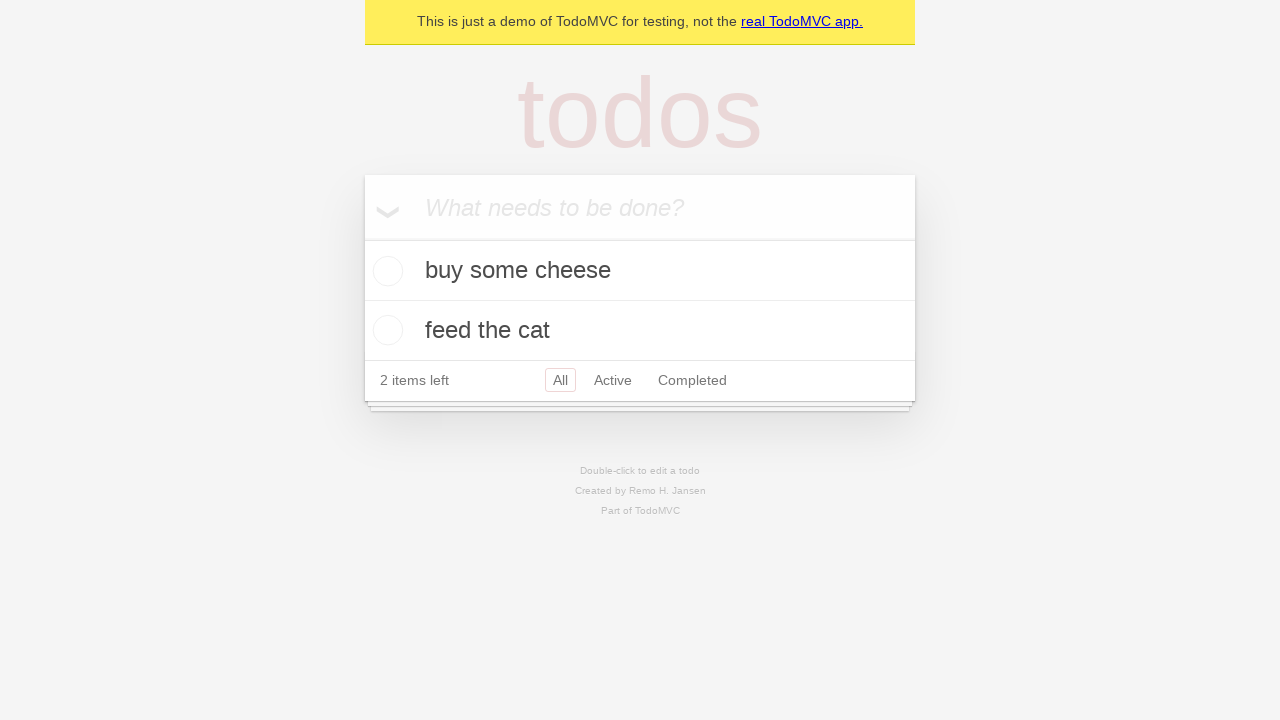

Filled todo input with 'book a doctors appointment' on internal:attr=[placeholder="What needs to be done?"i]
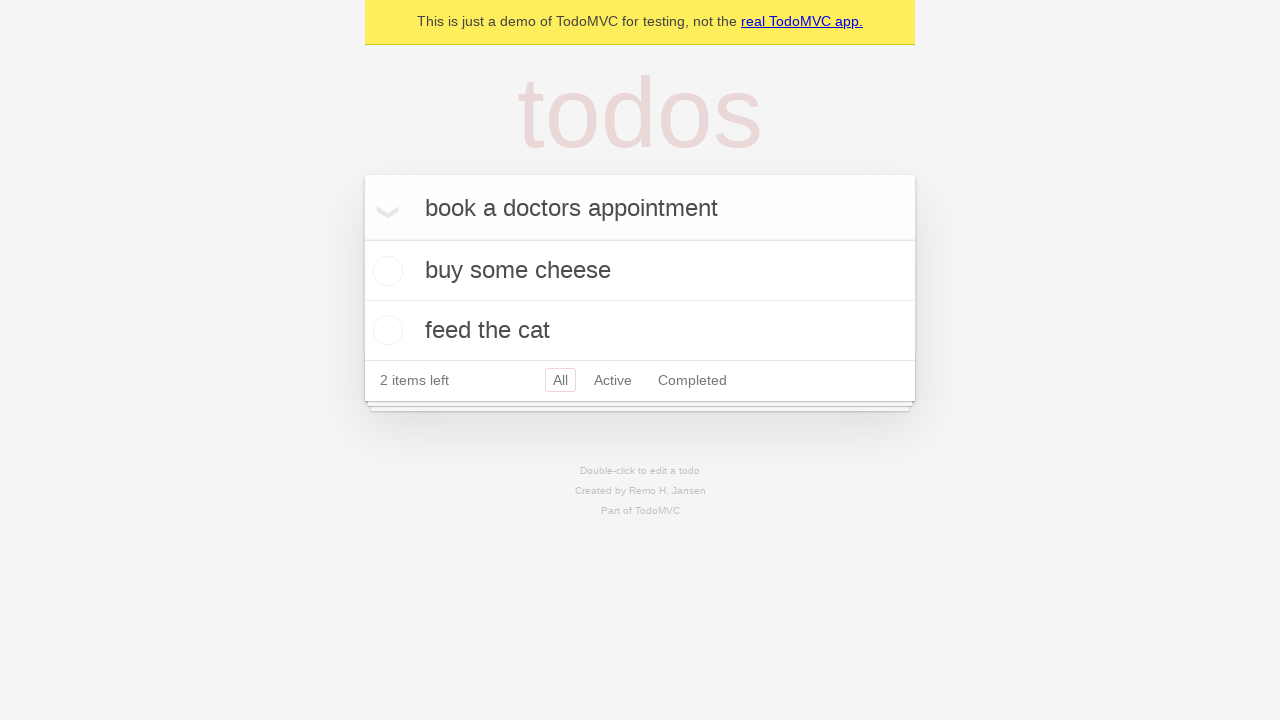

Pressed Enter to create third todo on internal:attr=[placeholder="What needs to be done?"i]
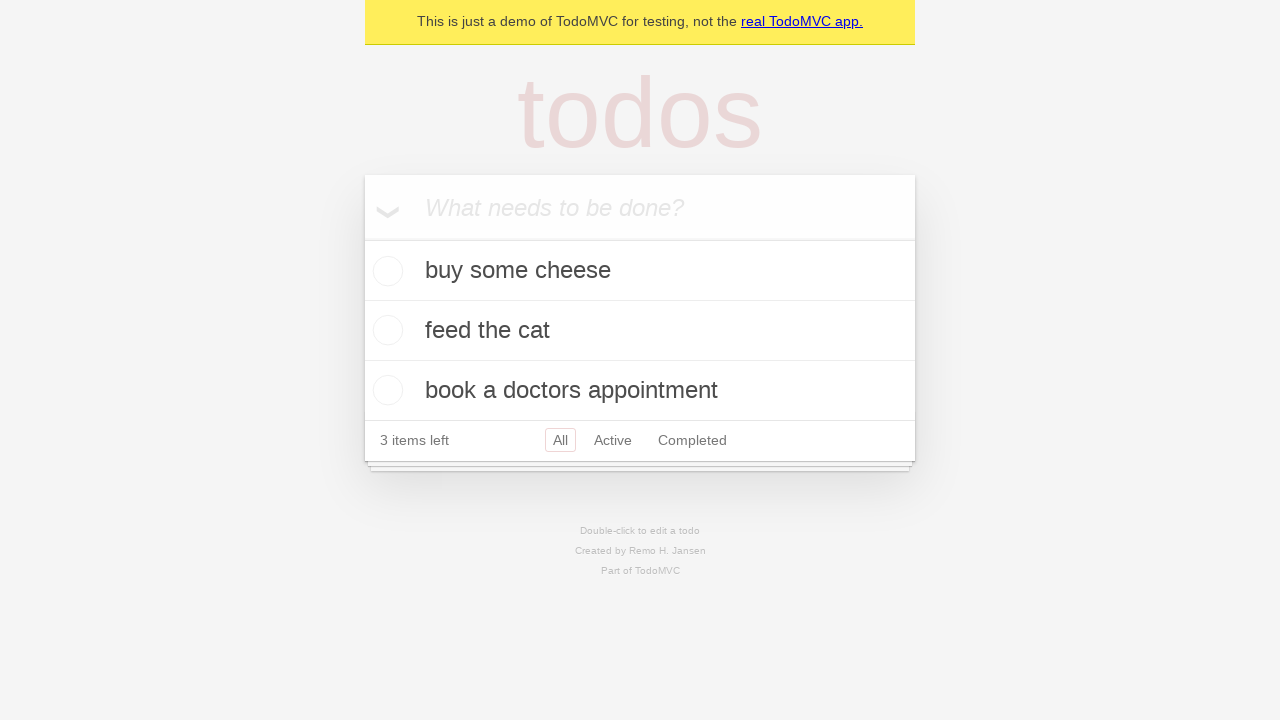

Clicked Active filter link at (613, 440) on internal:role=link[name="Active"i]
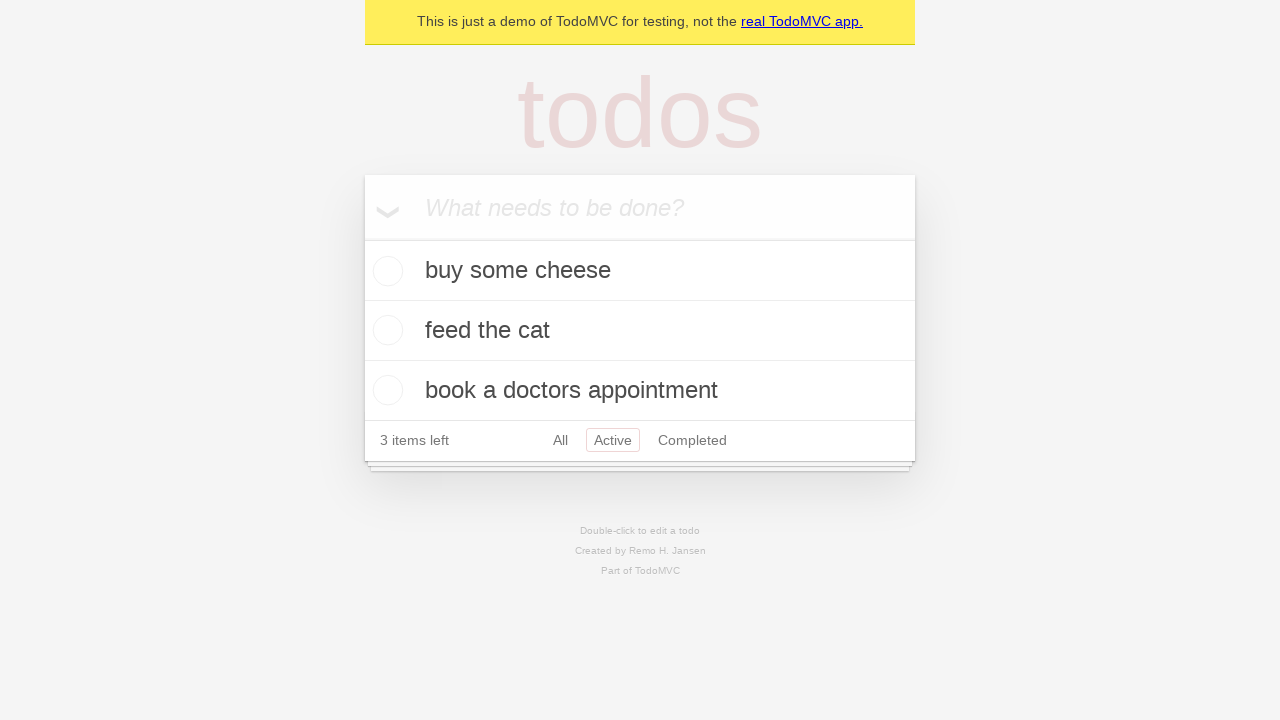

Clicked Completed filter link to verify filter highlight changes at (692, 440) on internal:role=link[name="Completed"i]
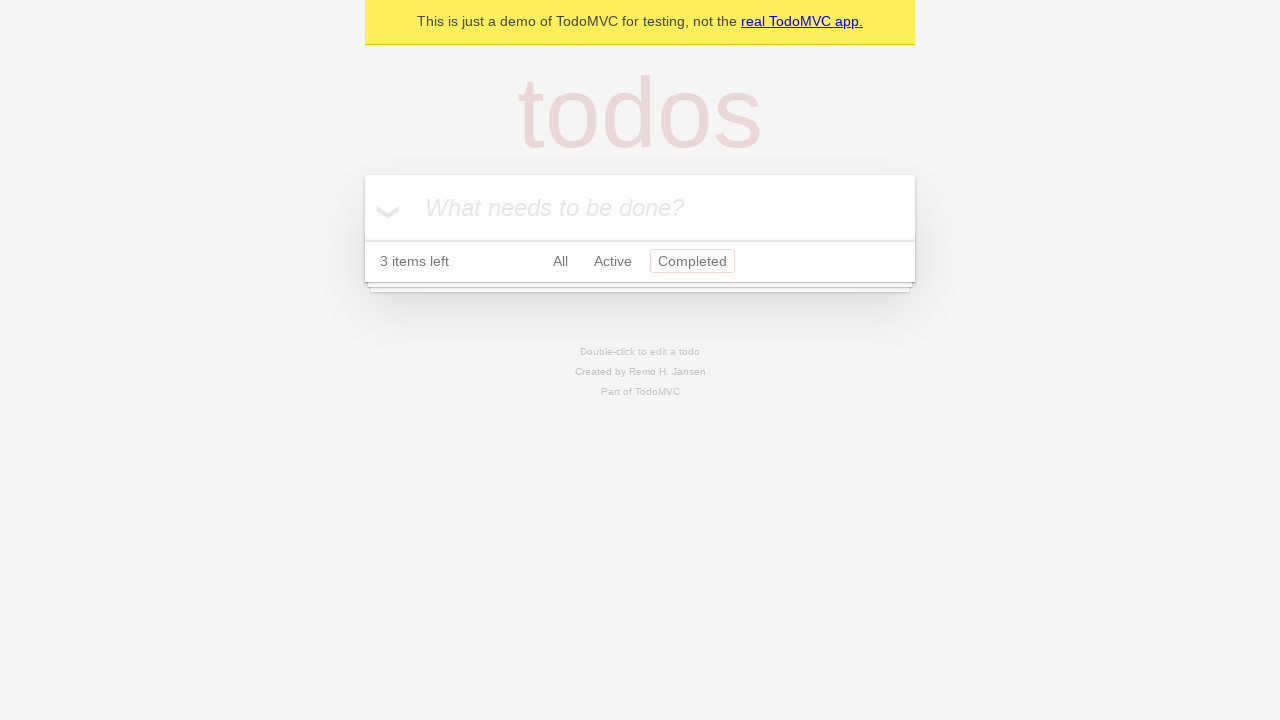

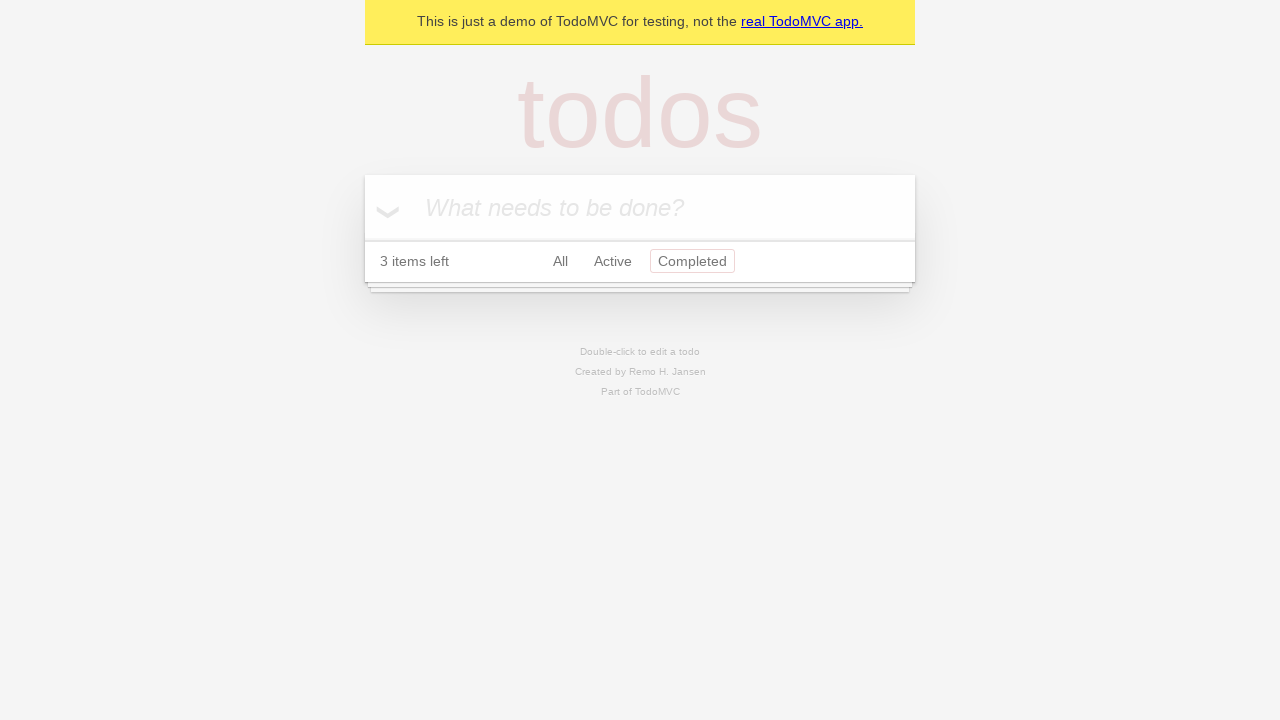